Tests multiple window/popup handling by opening three new windows via links, then systematically closing each window and returning to the parent window

Starting URL: http://seleniumpractise.blogspot.com/2017/07/multiple-window-examples.html

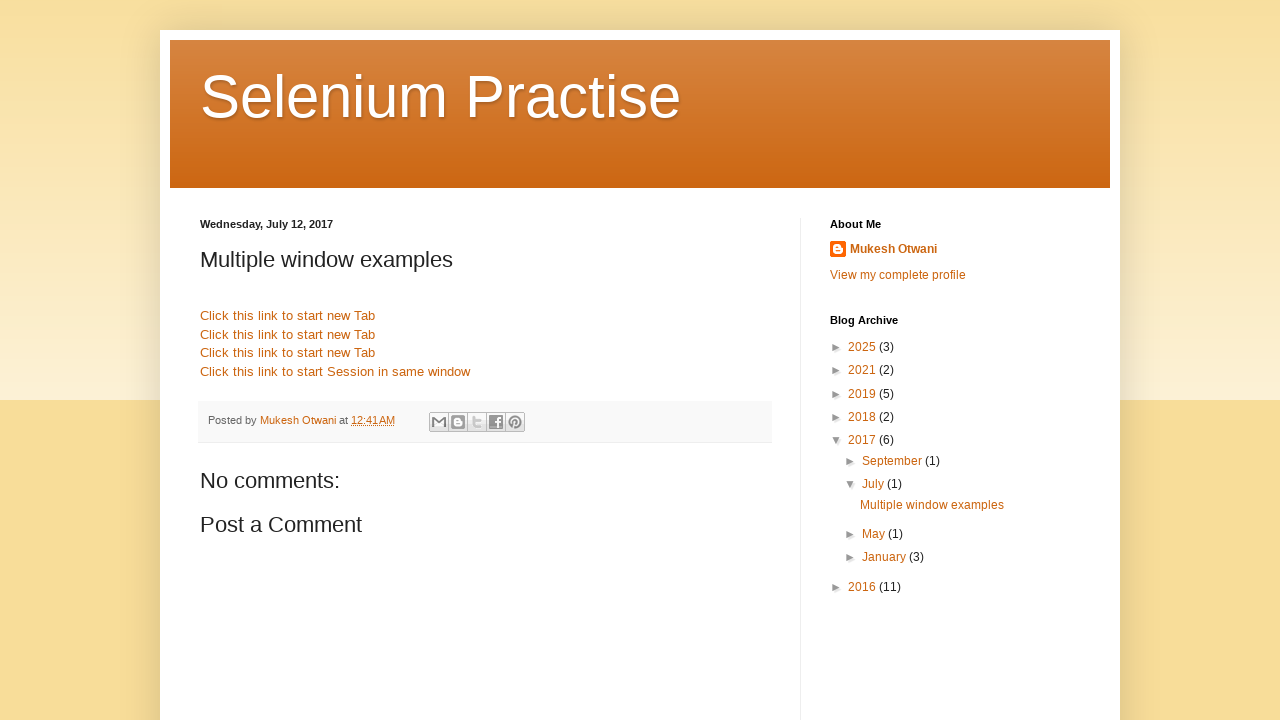

Clicked first link to open new window at (288, 316) on xpath=//a[@name='link1'][1]
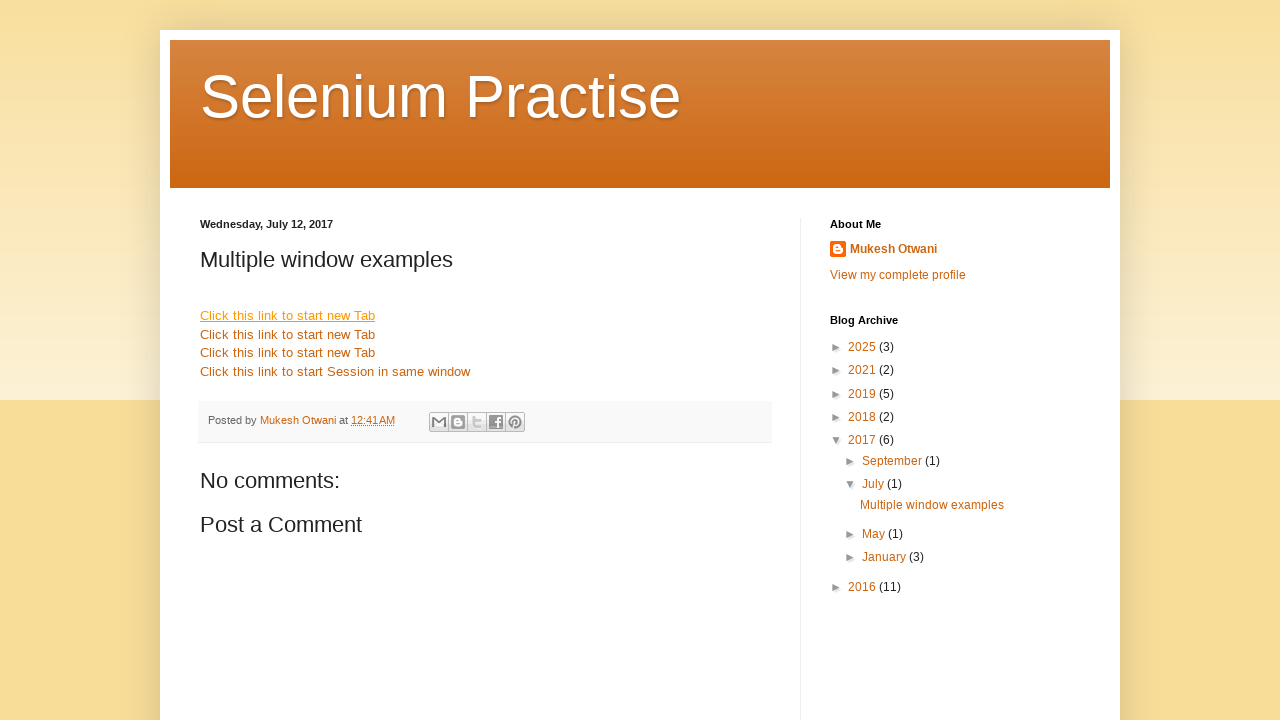

First new window opened and captured
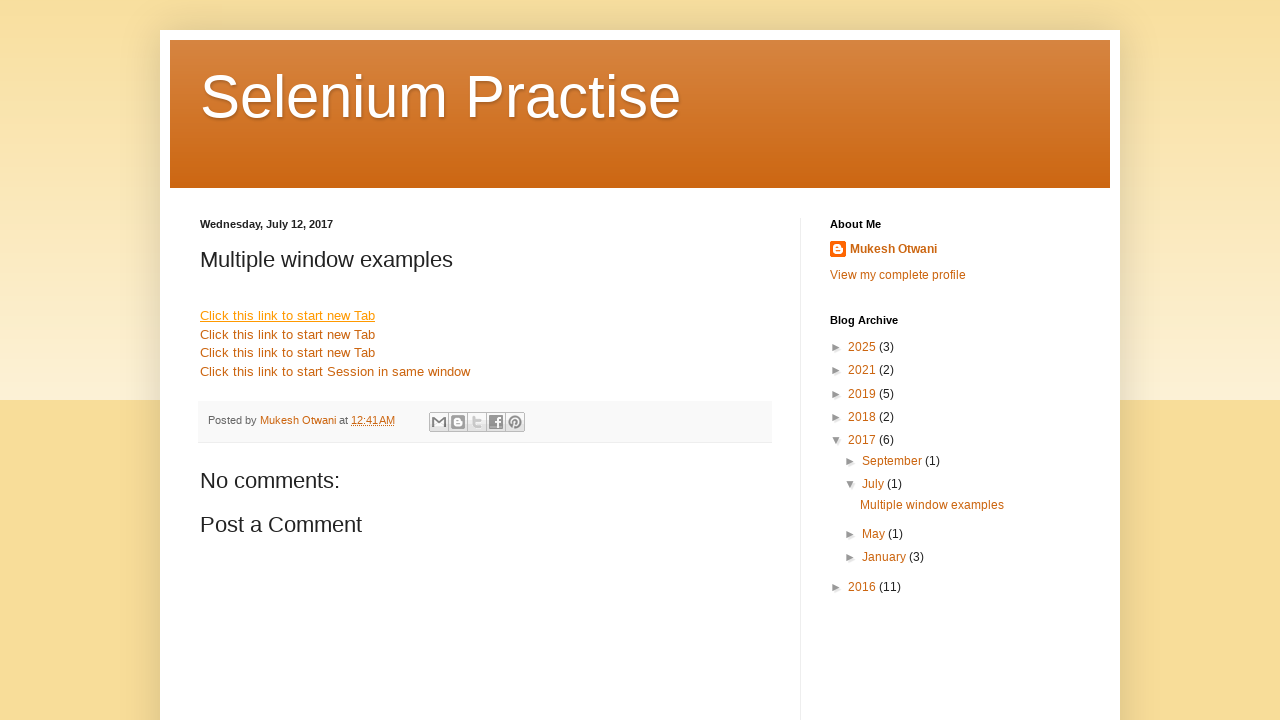

Clicked second link to open new window at (288, 334) on xpath=//a[@name='link1'][2]
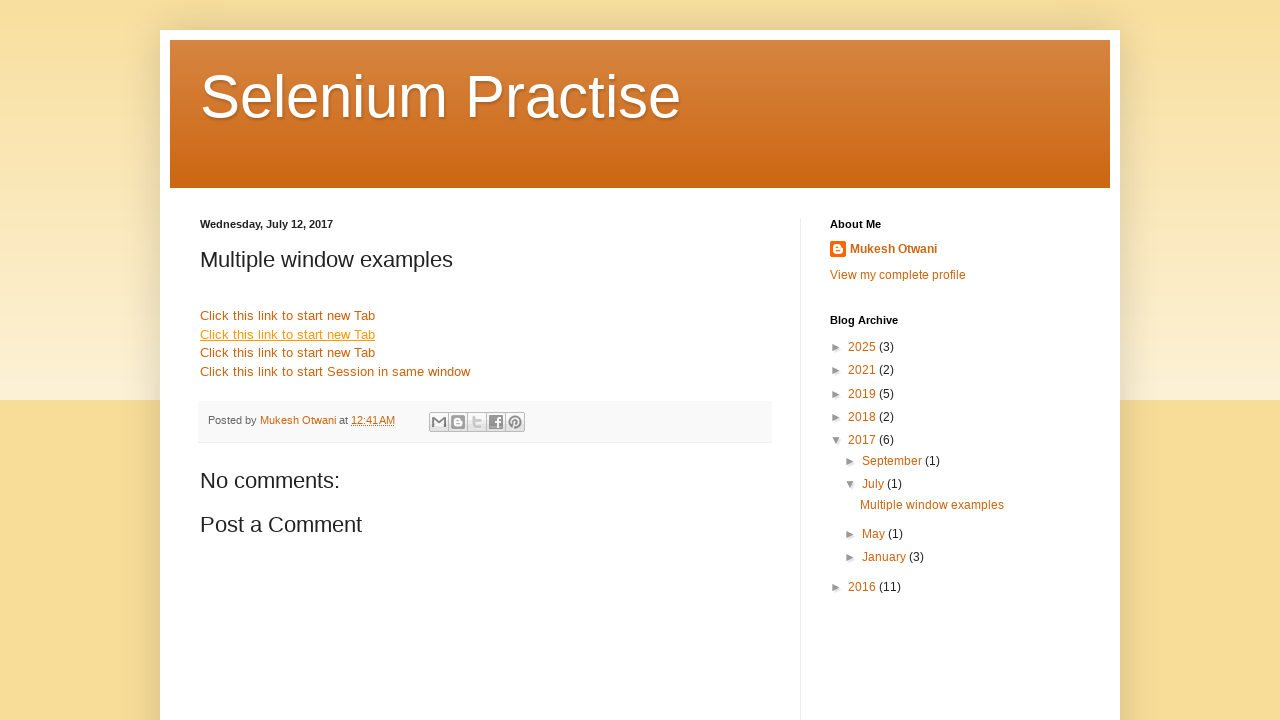

Second new window opened and captured
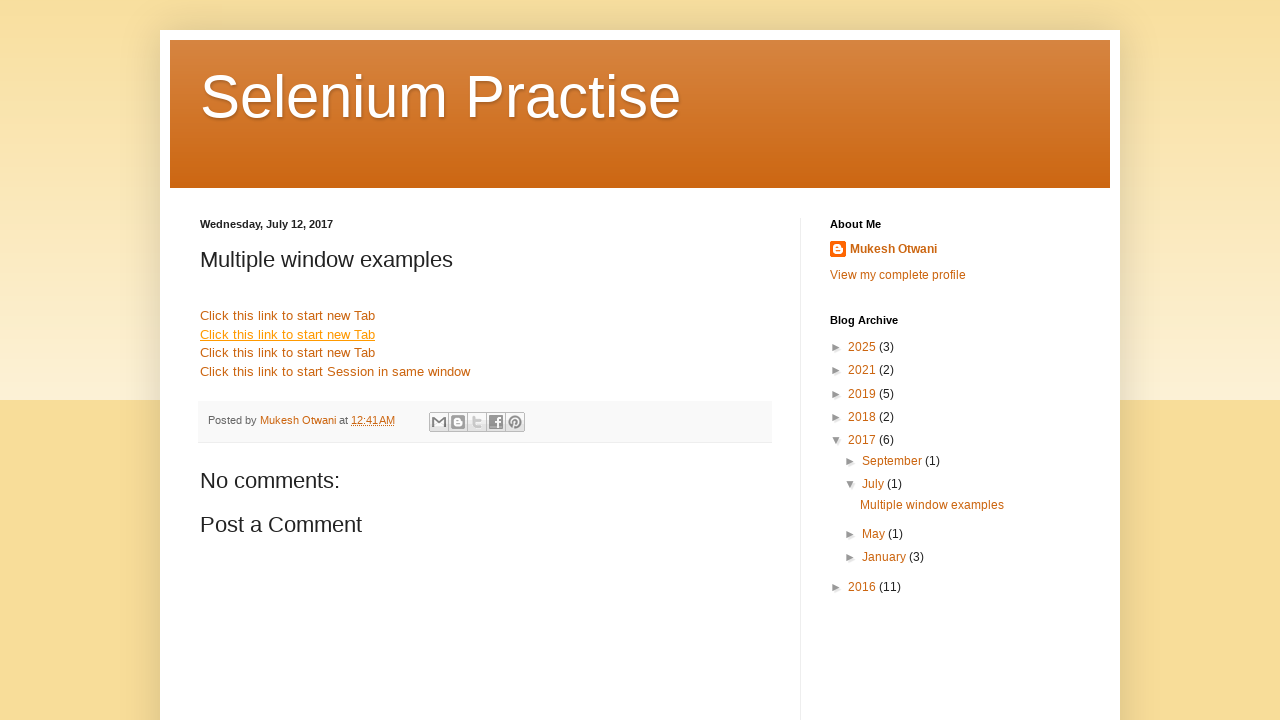

Clicked third link to open new window at (288, 353) on xpath=//a[@name='link1'][3]
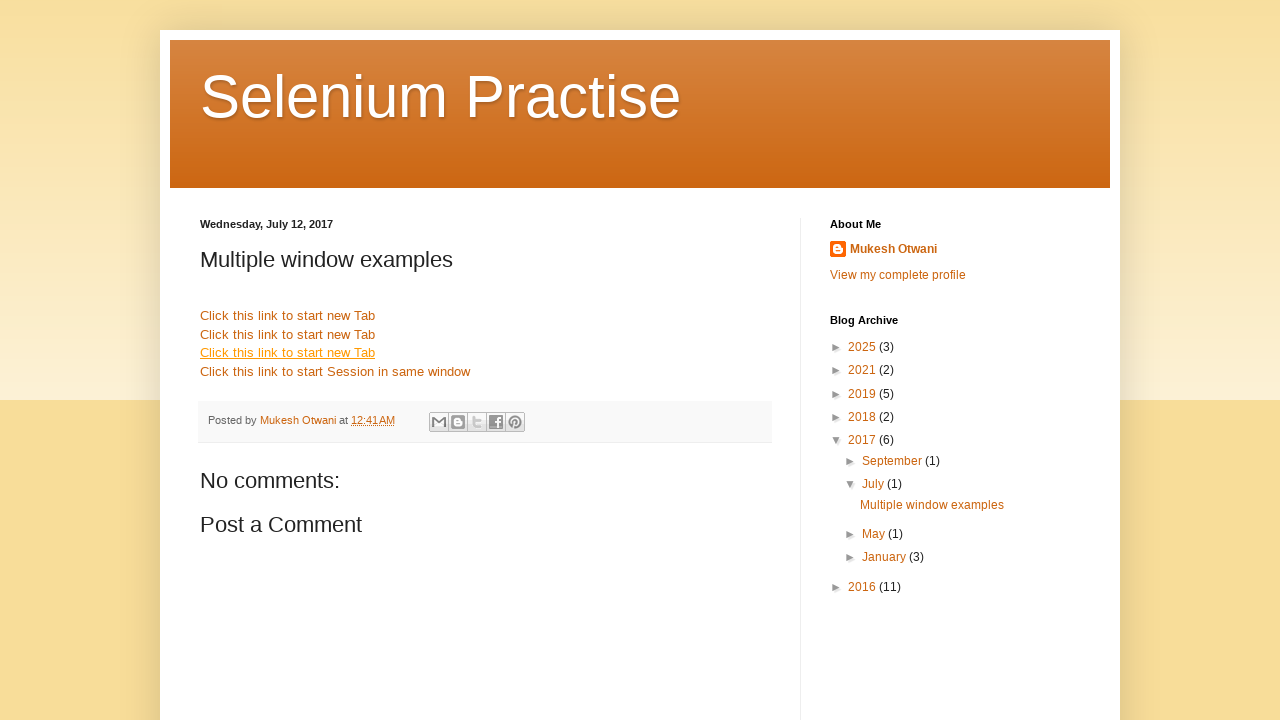

Third new window opened and captured
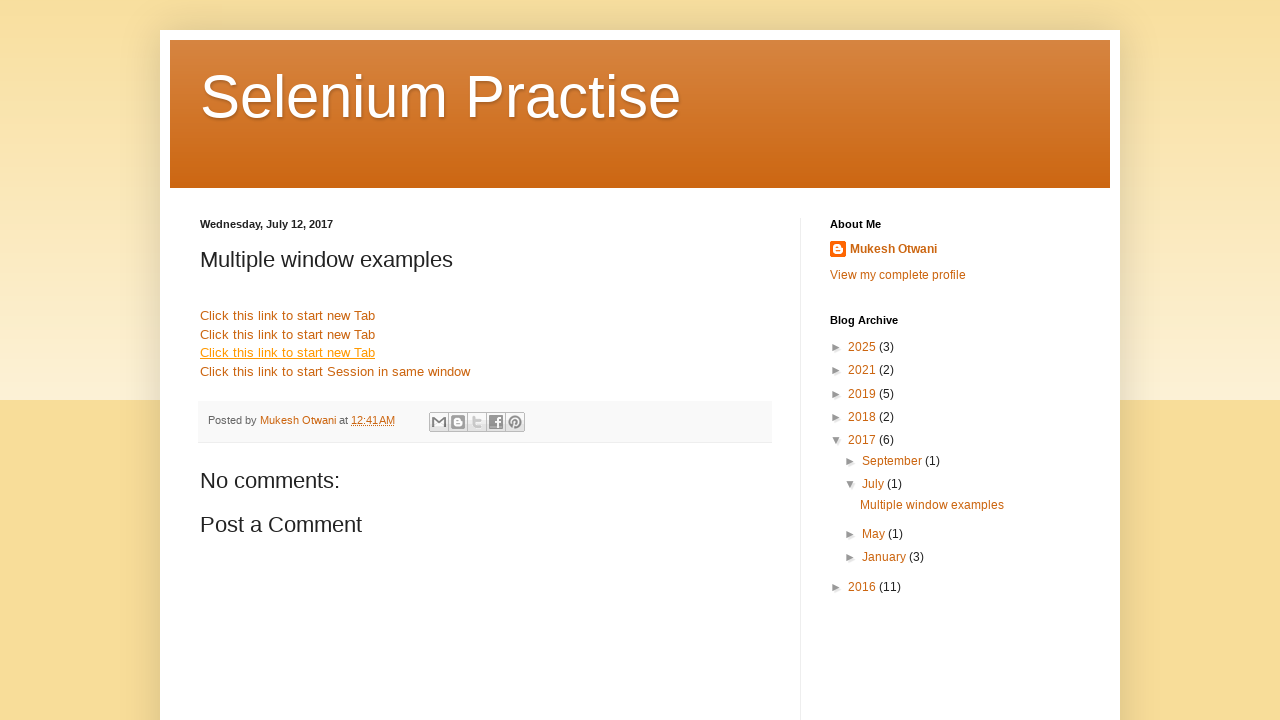

Closed first window
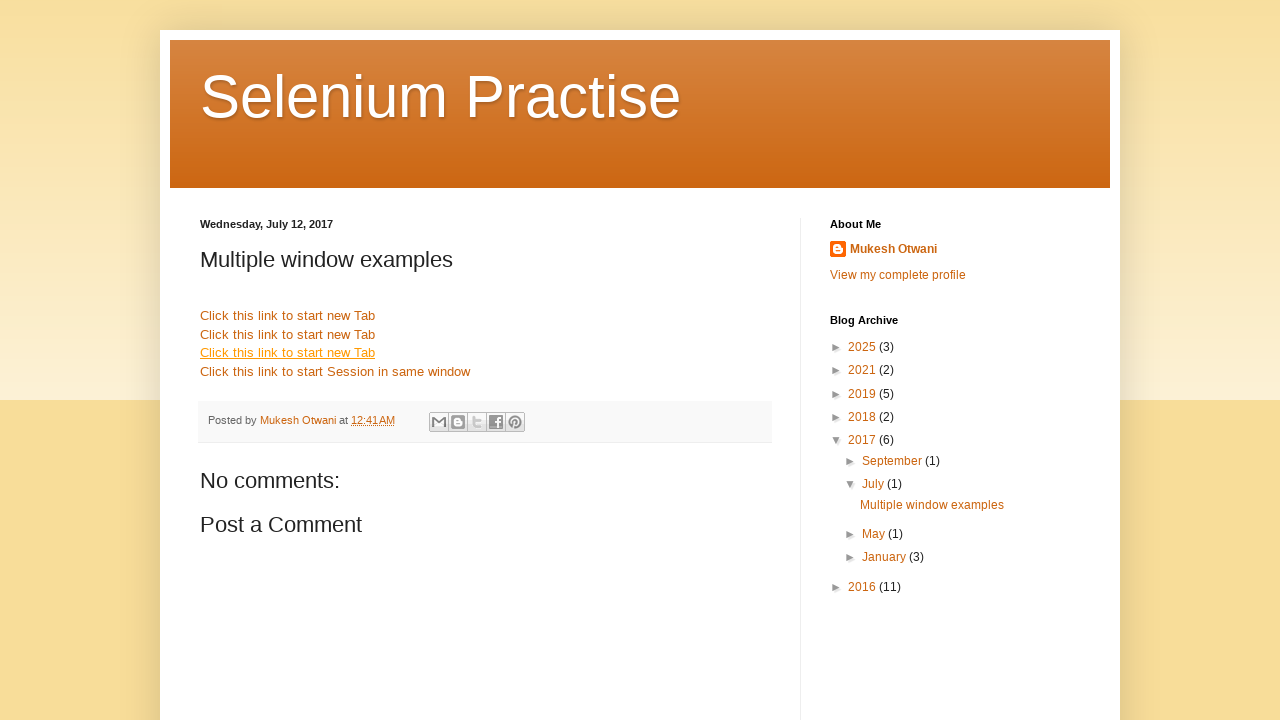

Closed second window
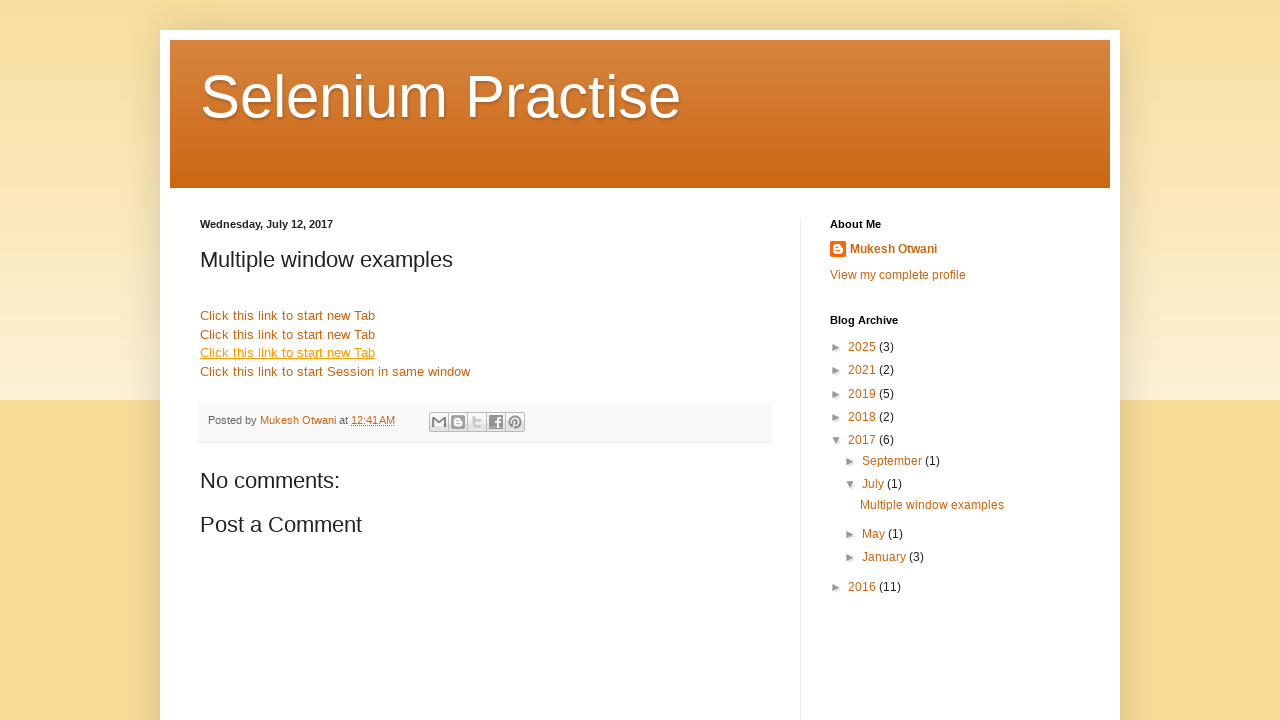

Closed third window
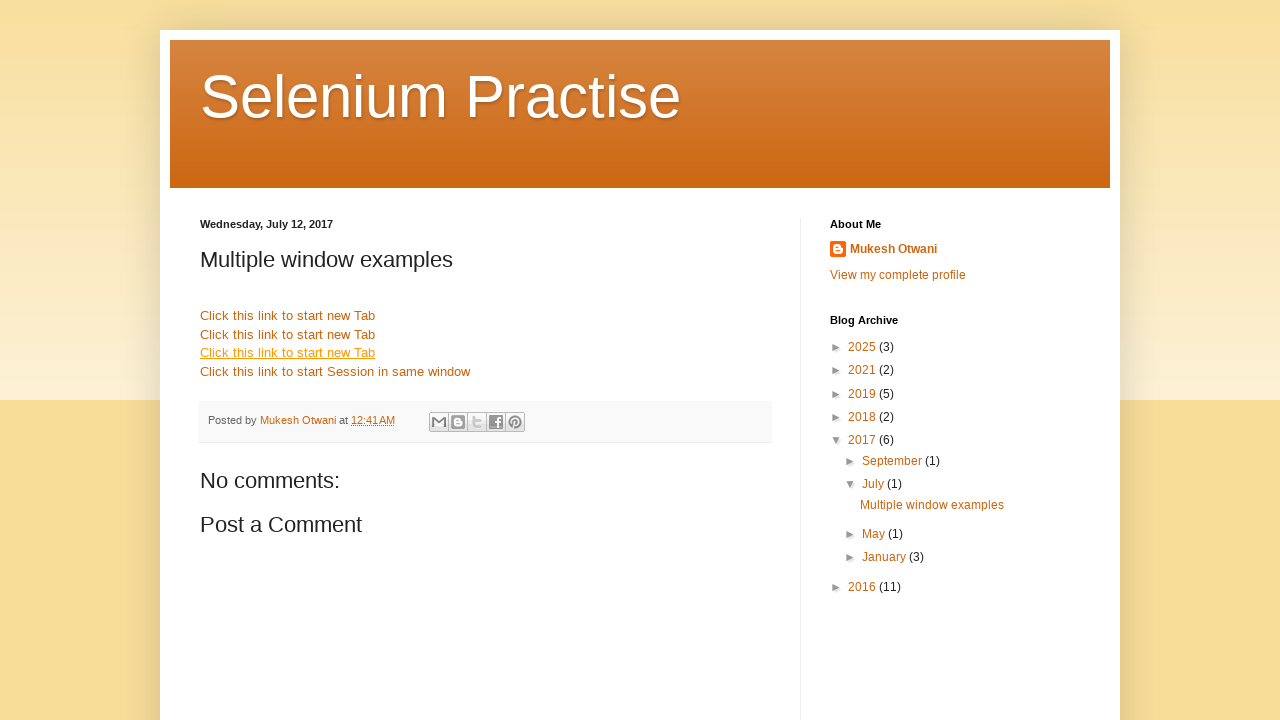

Returned to parent window with title: Selenium Practise: Multiple window examples
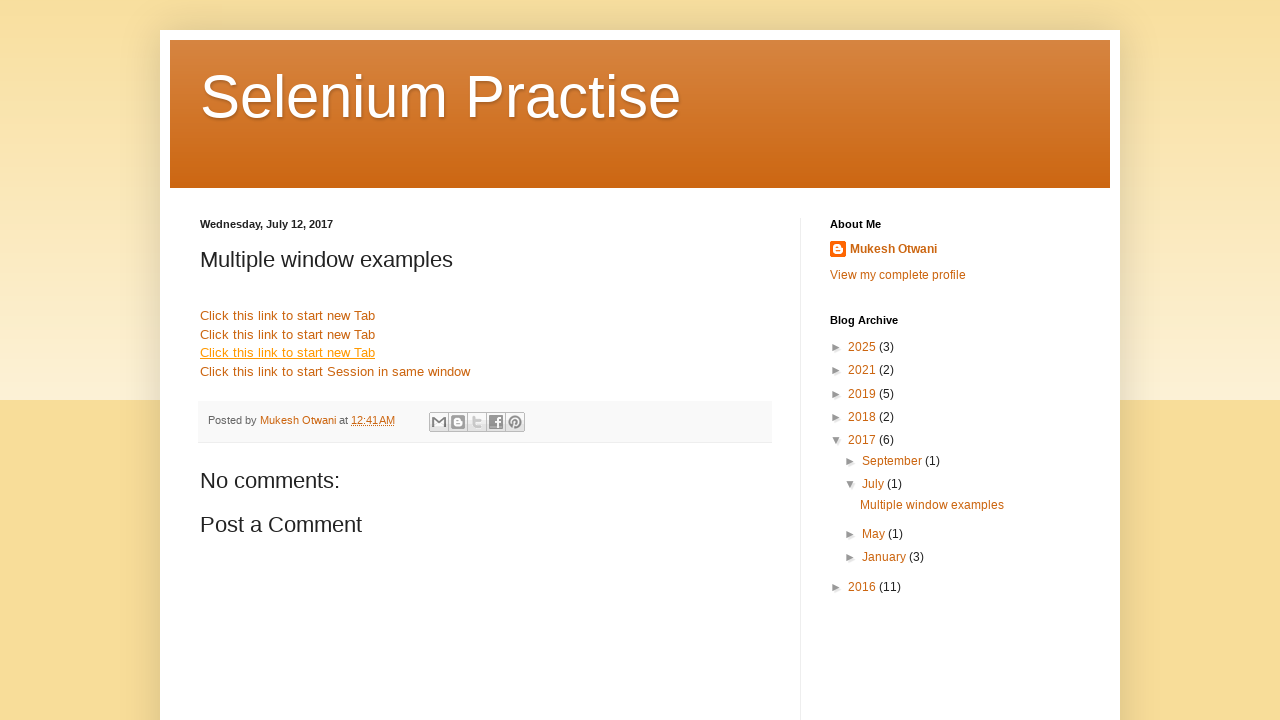

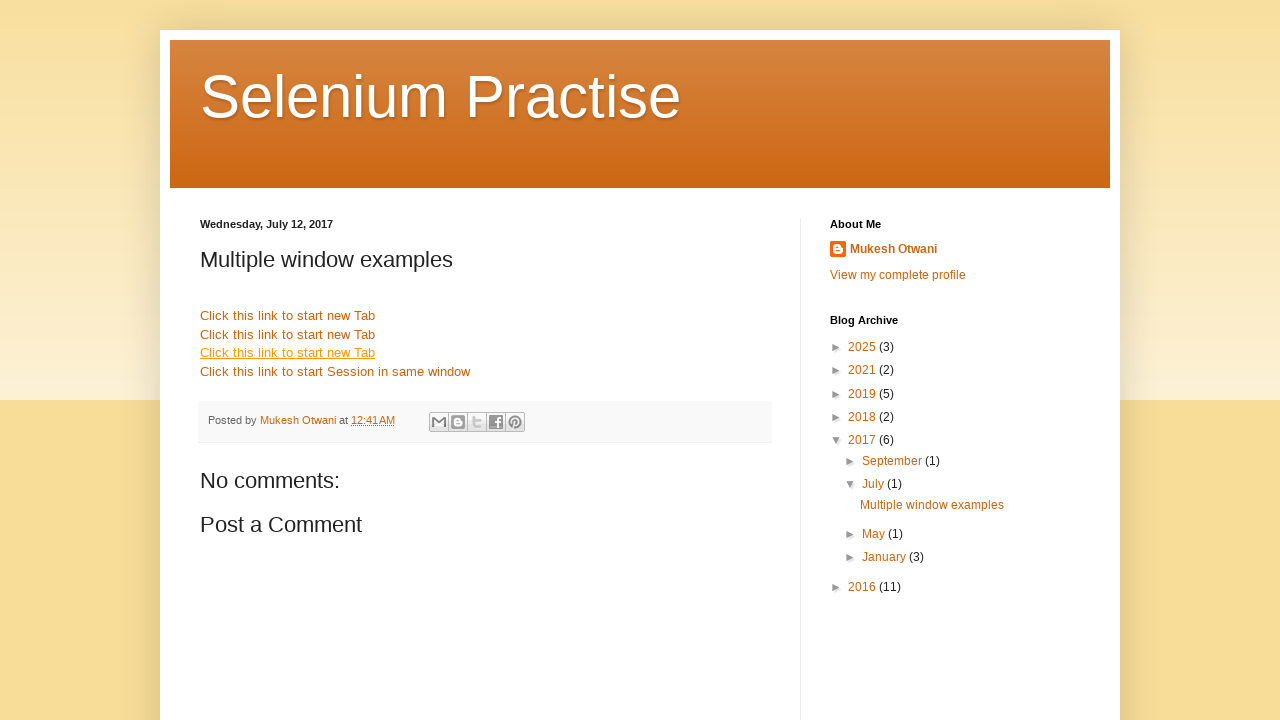